Navigates to a table page and clicks the edit link for the row containing "Frank"

Starting URL: https://the-internet.herokuapp.com/tables#edit

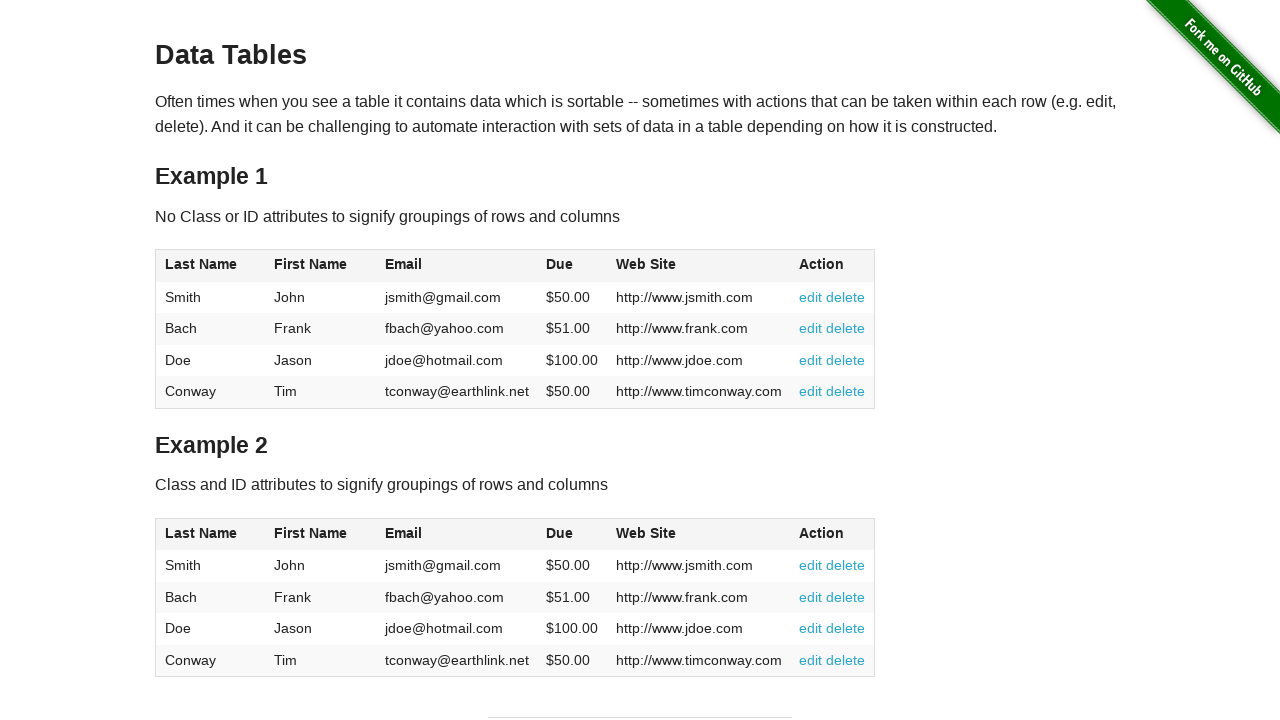

Clicked the edit link for the row containing 'Frank' at (811, 328) on xpath=//table[@id='table1']//td[contains(text(), 'Frank')]/../td/a[contains(text
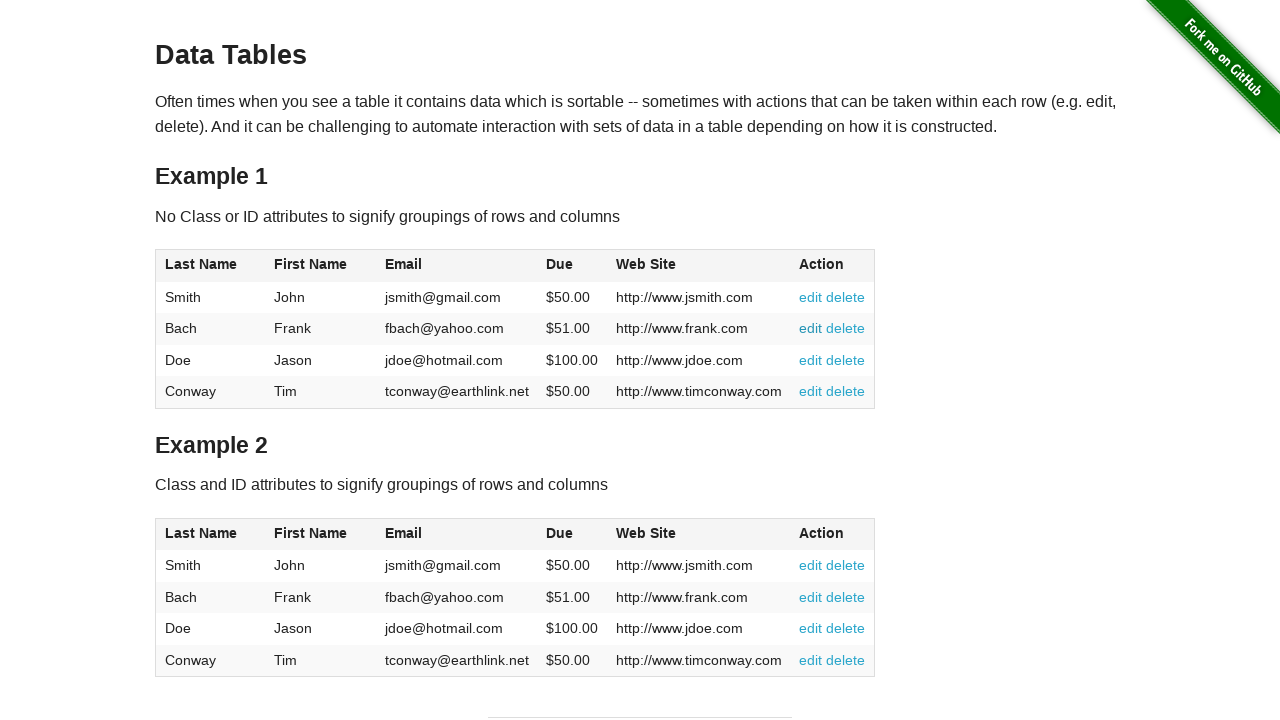

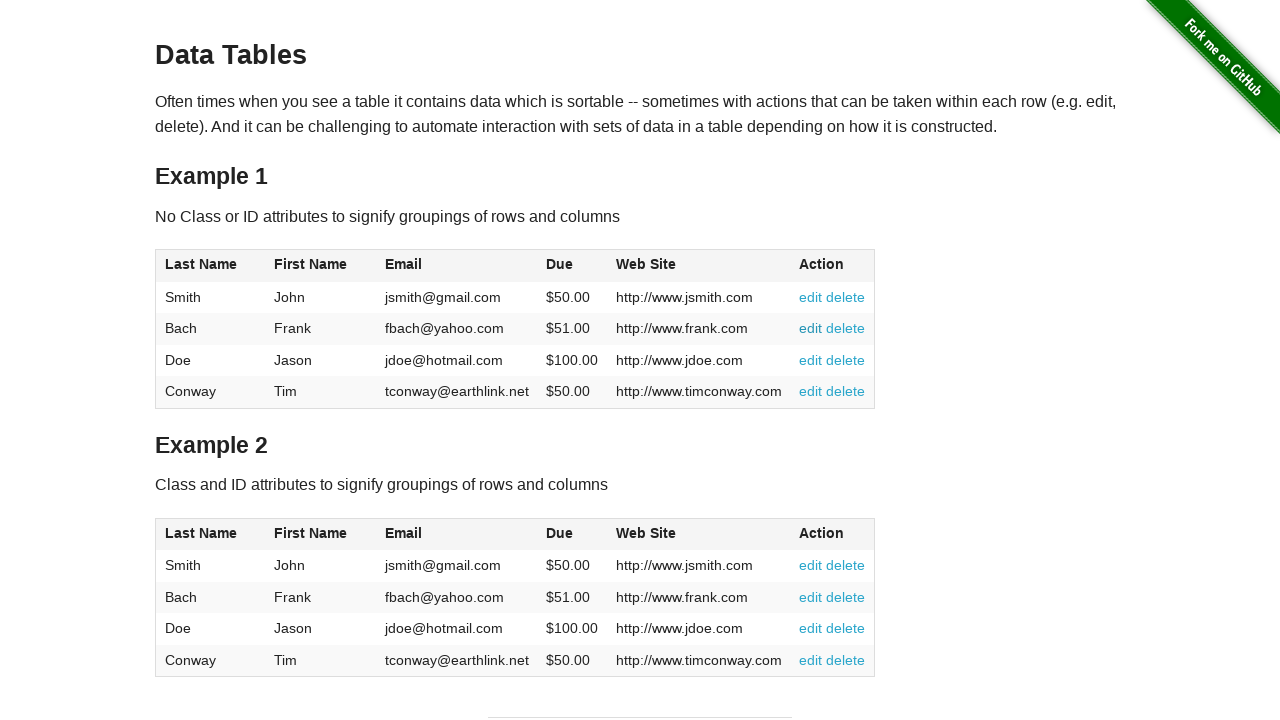